Tests a contact form by filling the subject field, clearing it, and refilling it with different text, then verifies the input type attribute

Starting URL: https://www.mycontactform.com/samples.php

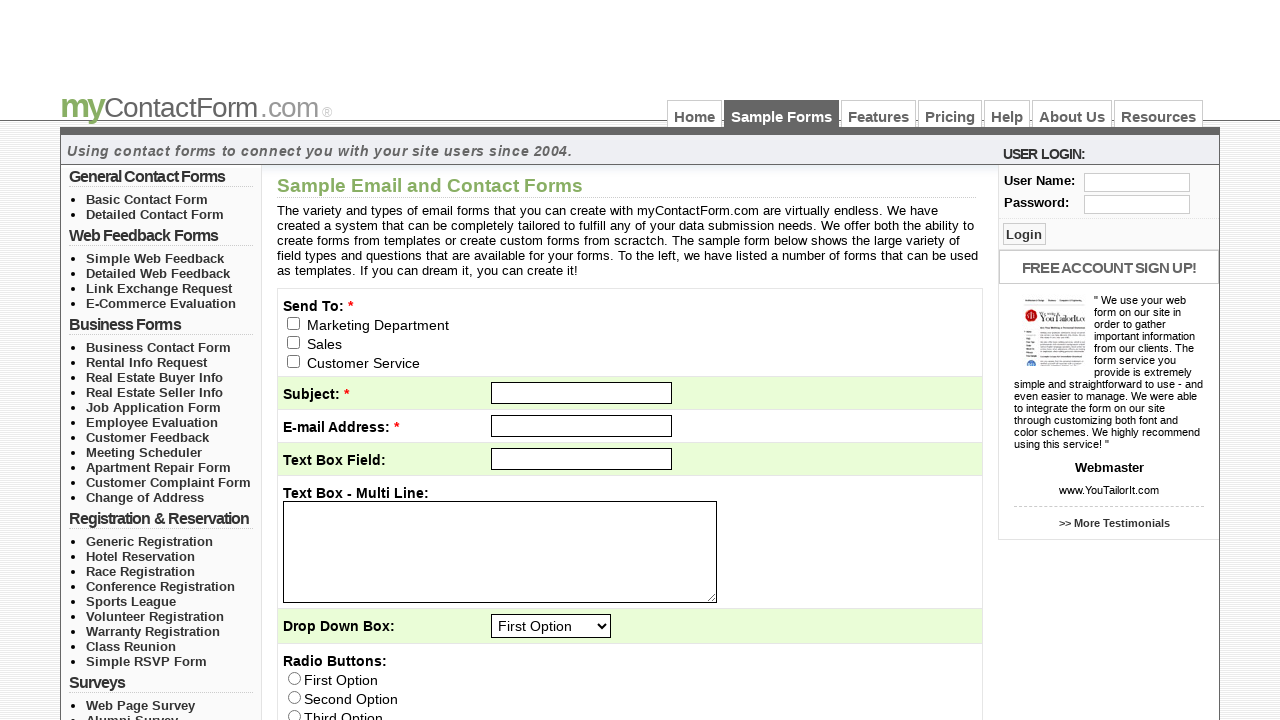

Filled subject field with 'web driver class' on #subject
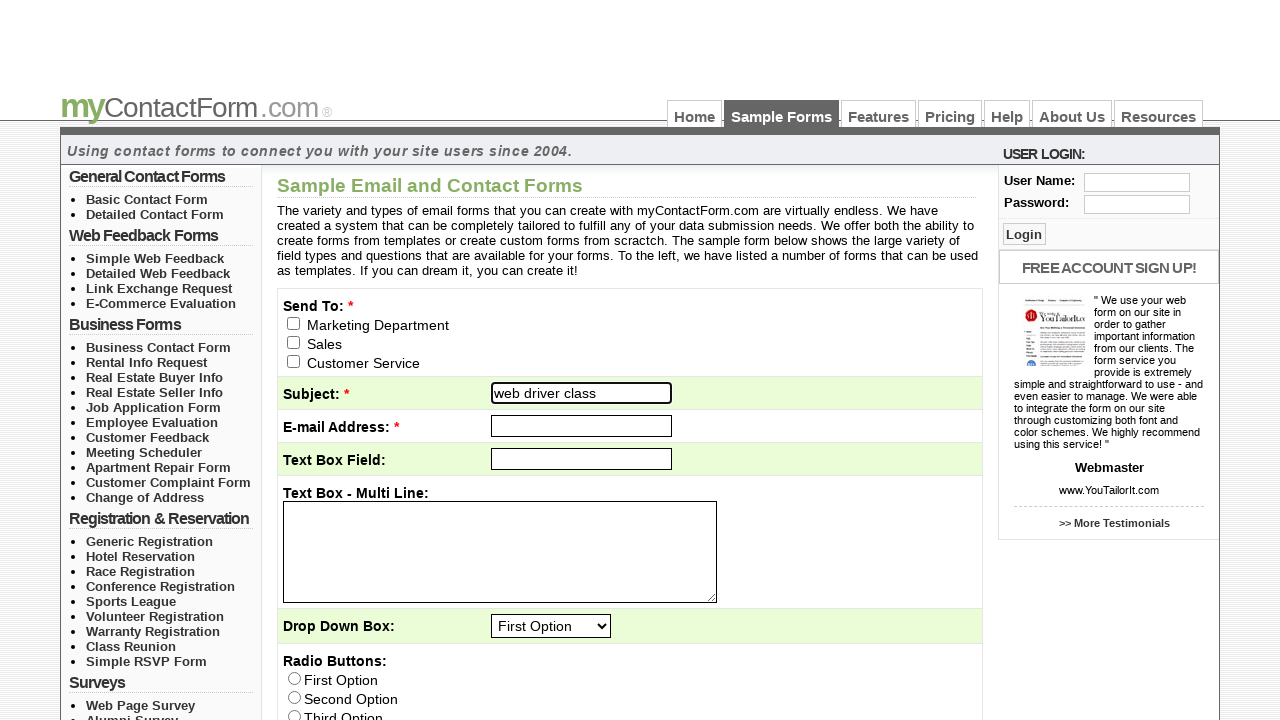

Waited 3 seconds
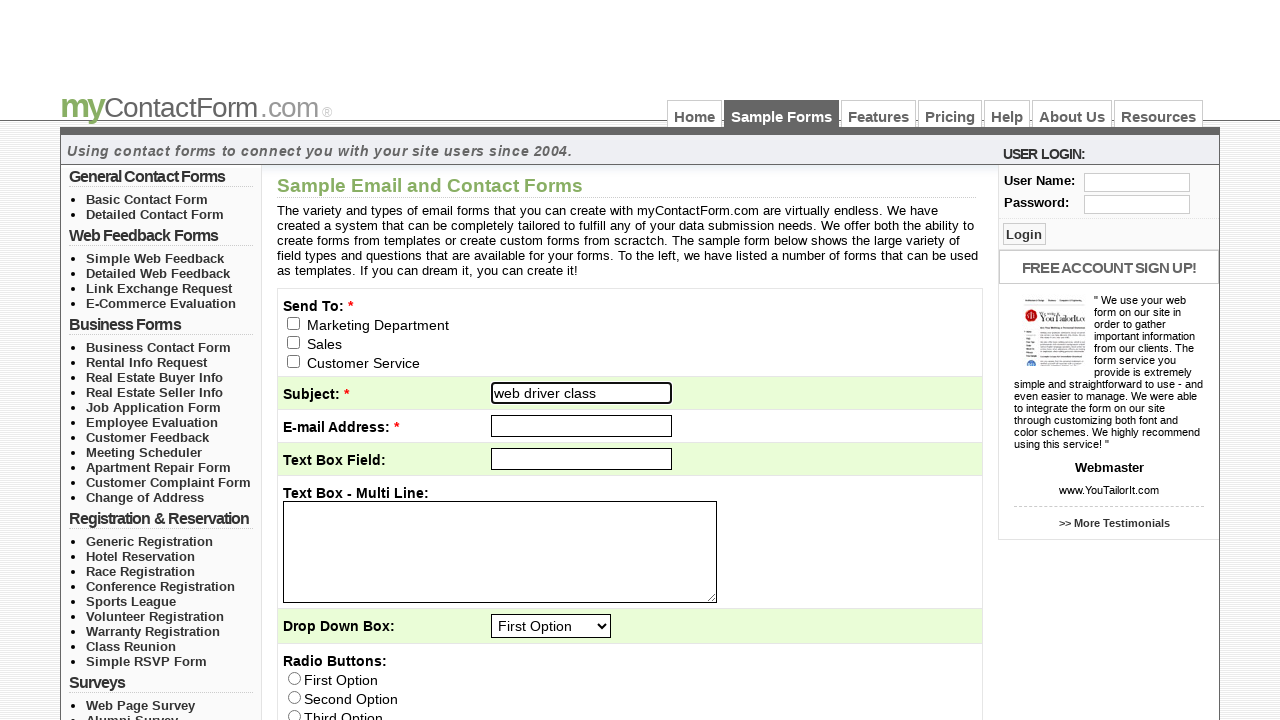

Cleared subject field on #subject
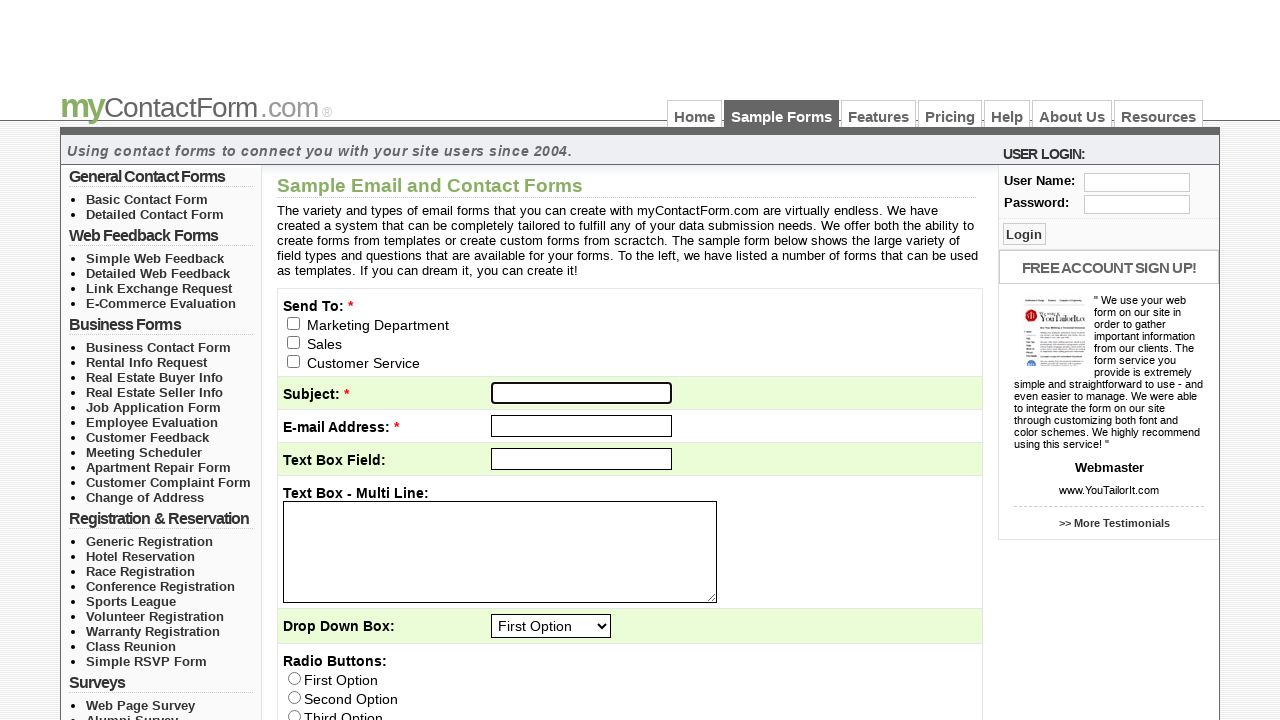

Filled subject field with 'web driver' on #subject
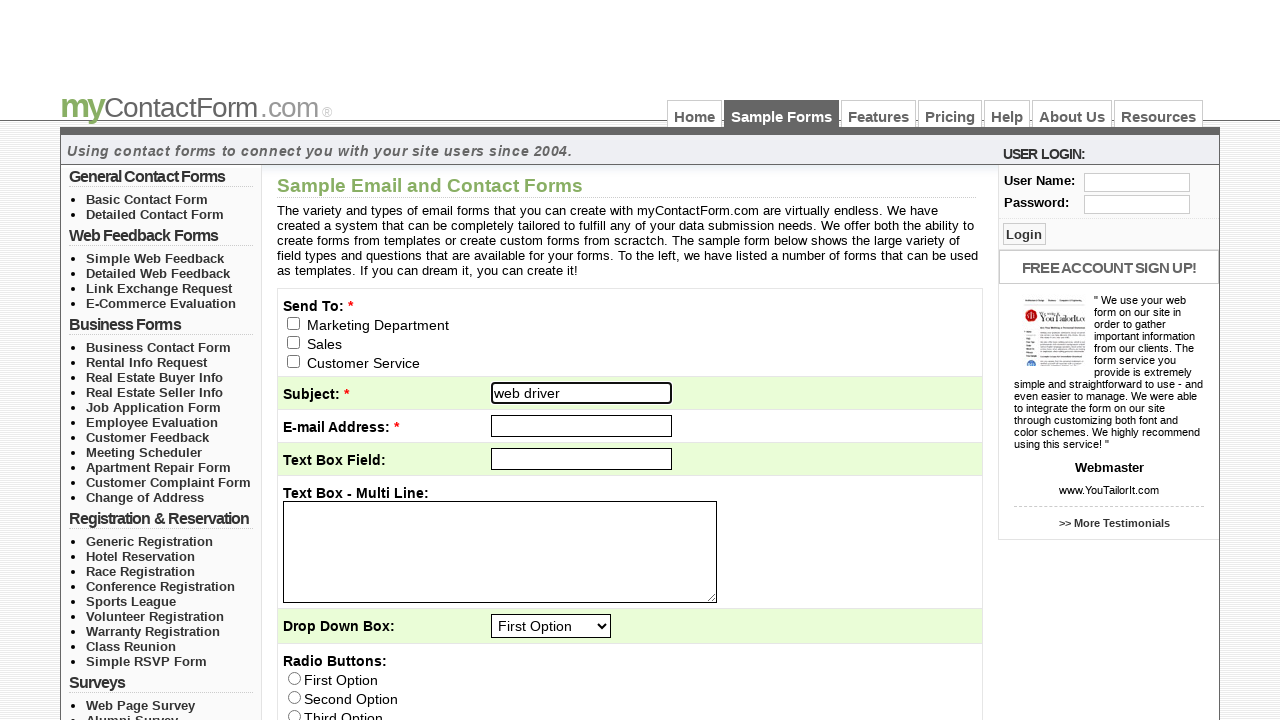

Retrieved input type attribute: text
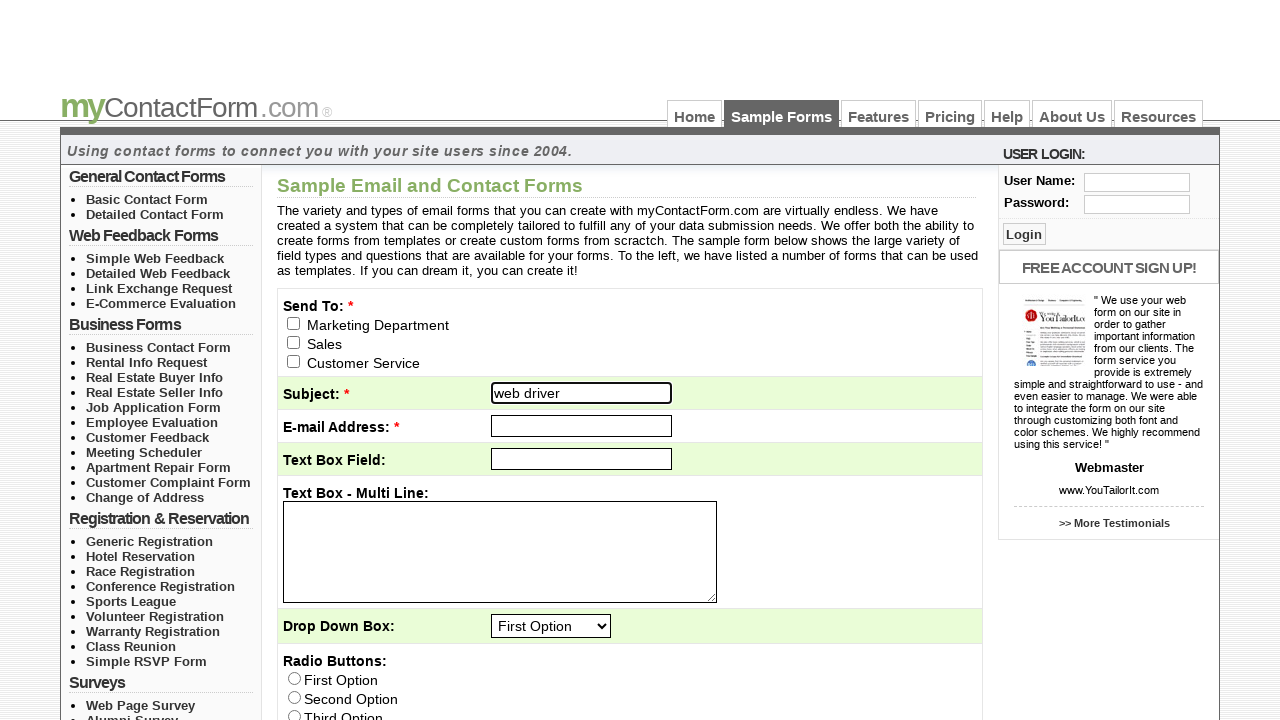

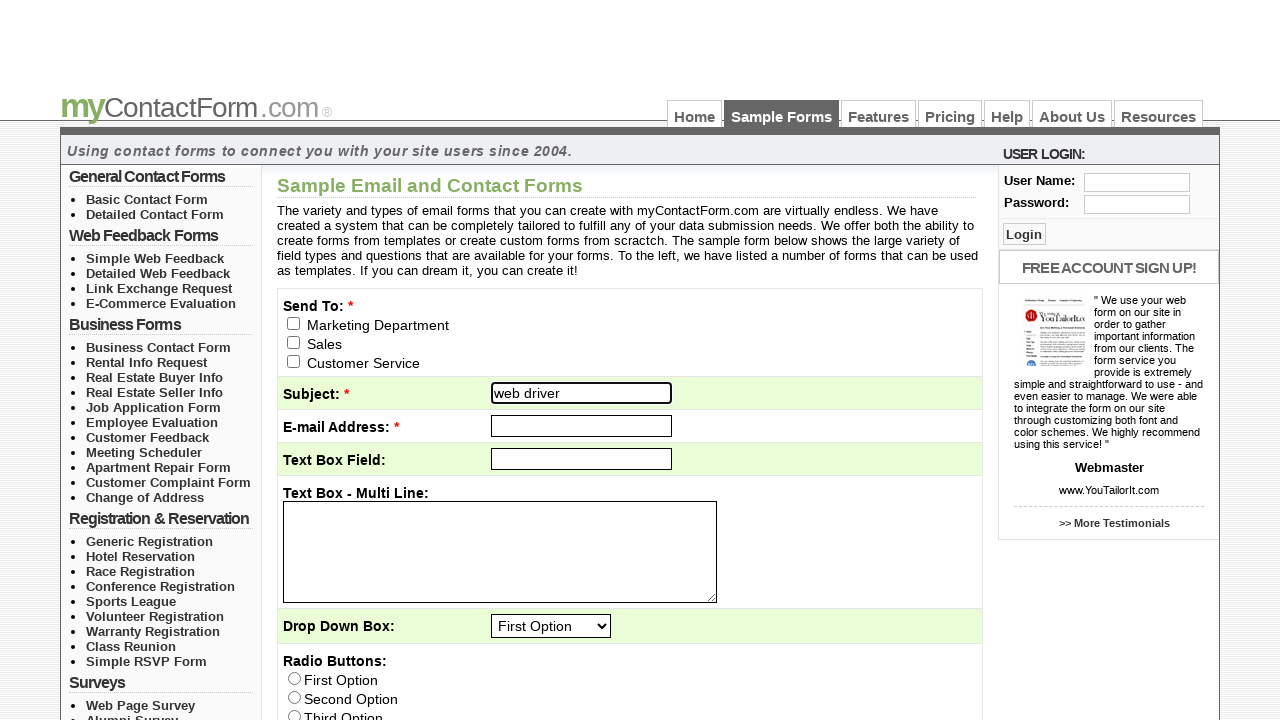